Fills all input fields on a form with test data and clicks the submit button to test form submission functionality.

Starting URL: http://suninjuly.github.io/find_xpath_form

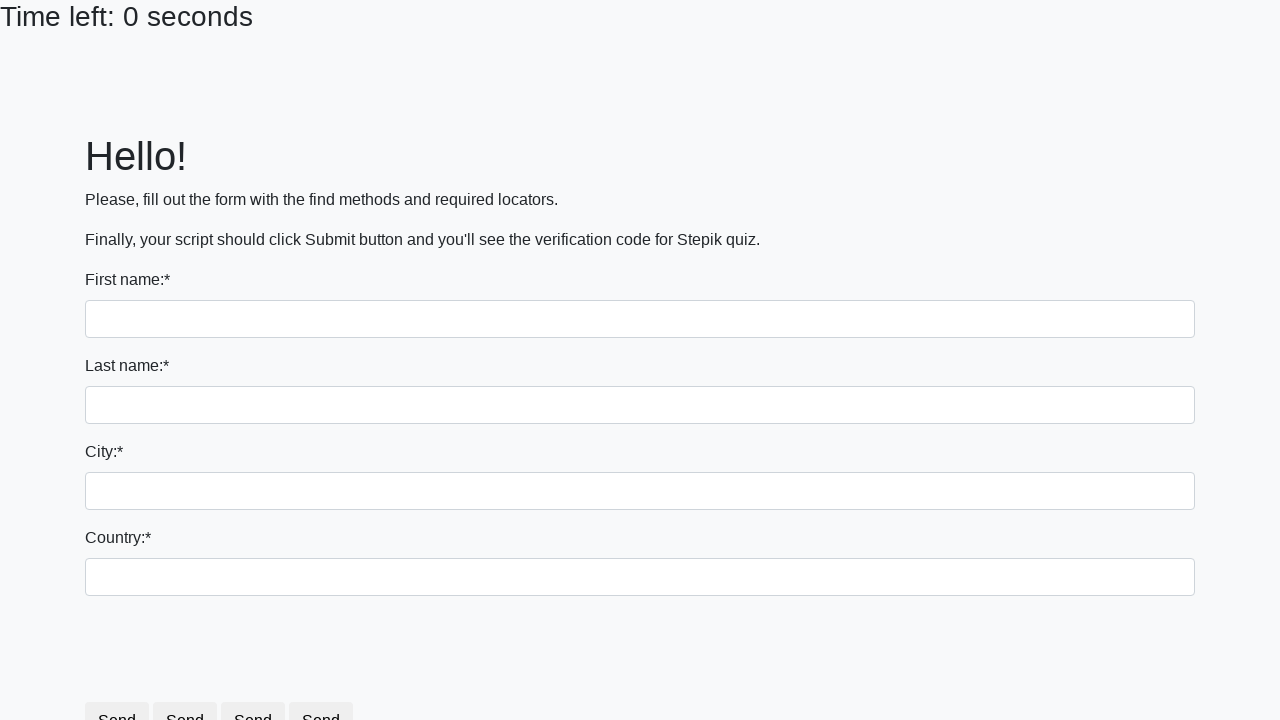

Navigated to form page at http://suninjuly.github.io/find_xpath_form
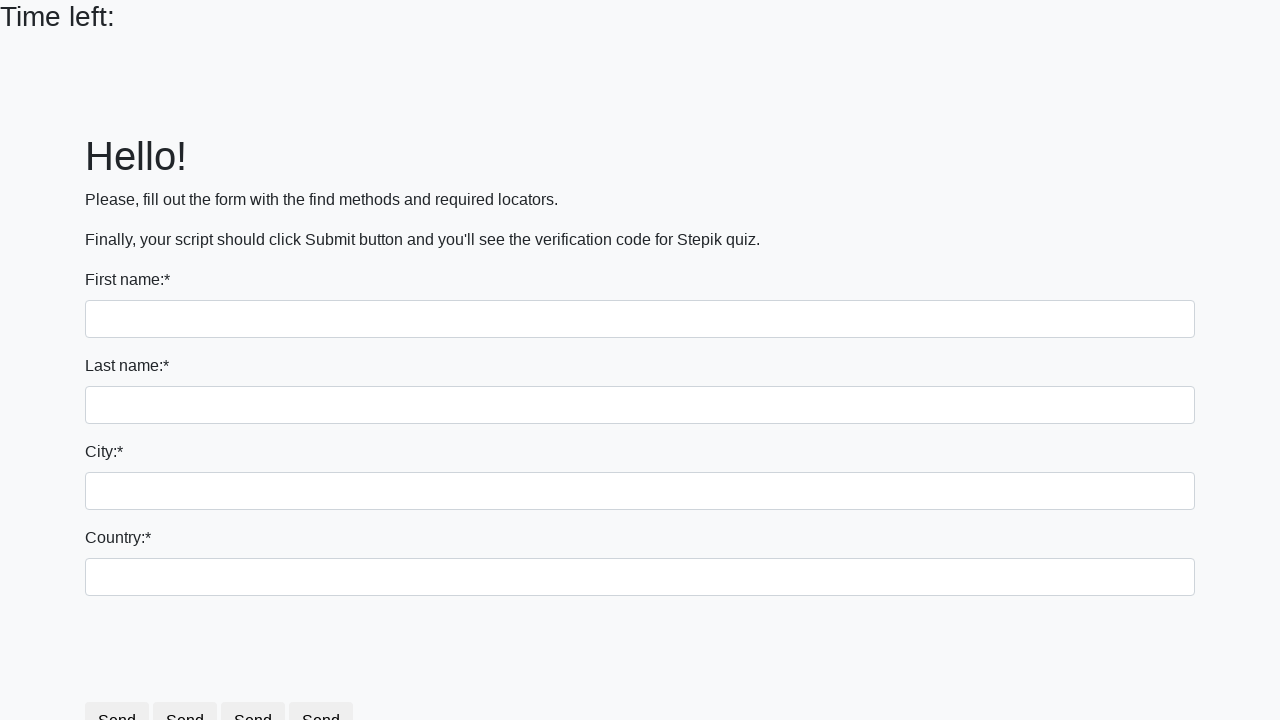

Filled an input field with test data 'ntr' on input >> nth=0
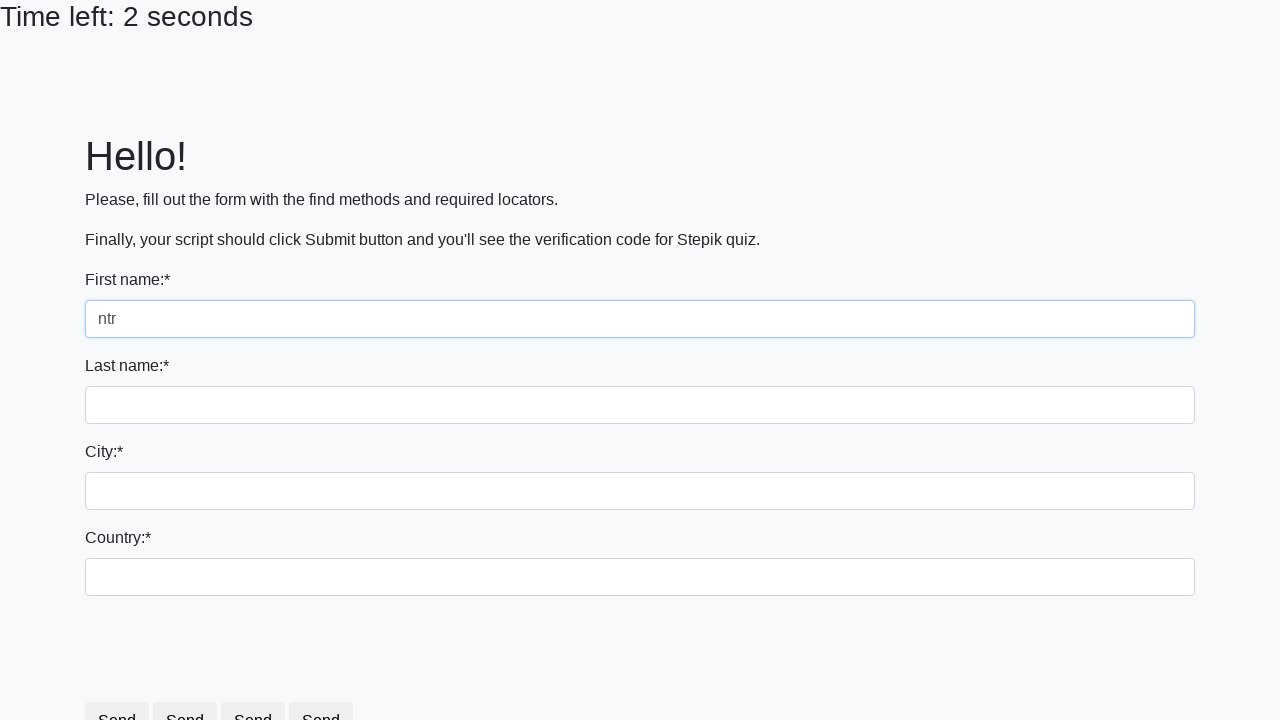

Filled an input field with test data 'ntr' on input >> nth=1
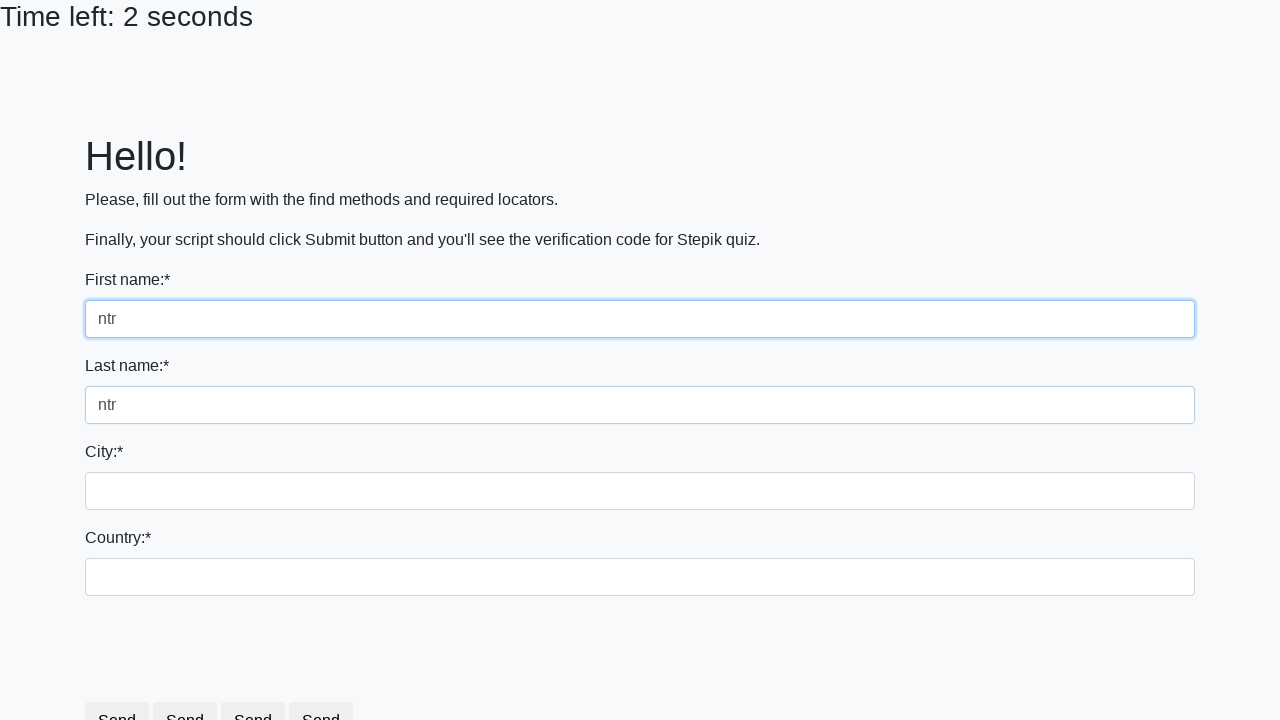

Filled an input field with test data 'ntr' on input >> nth=2
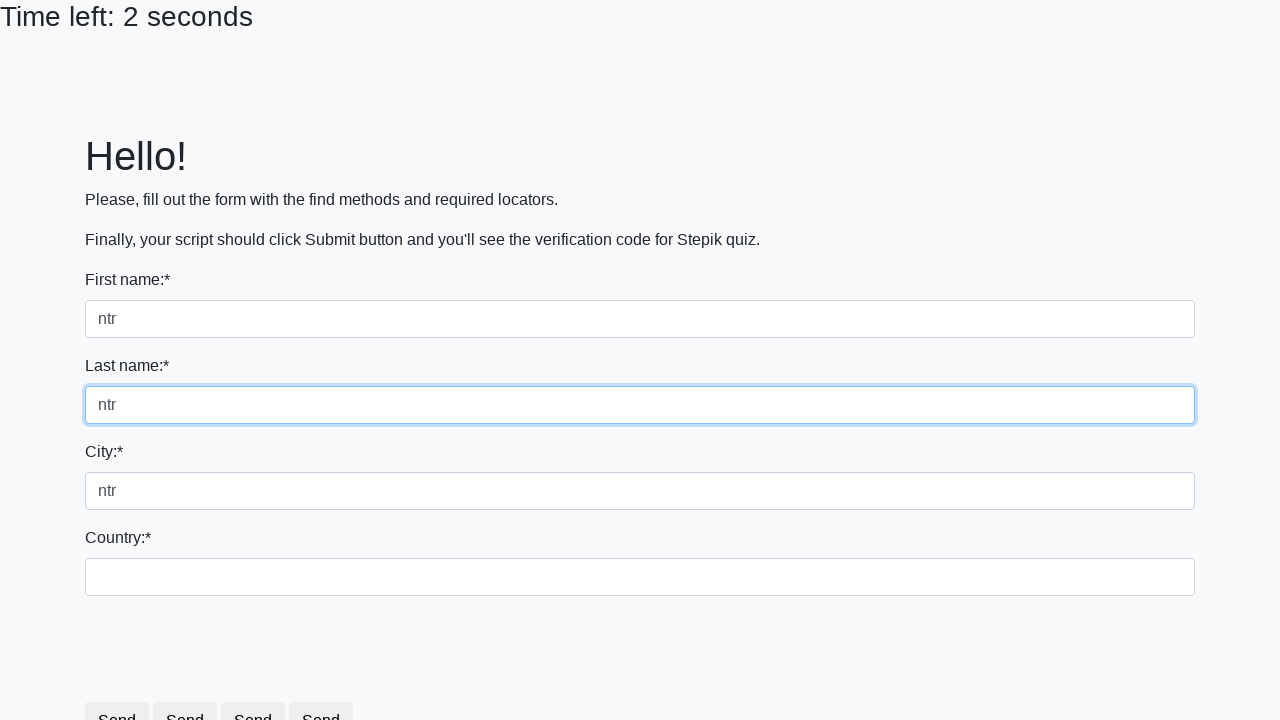

Filled an input field with test data 'ntr' on input >> nth=3
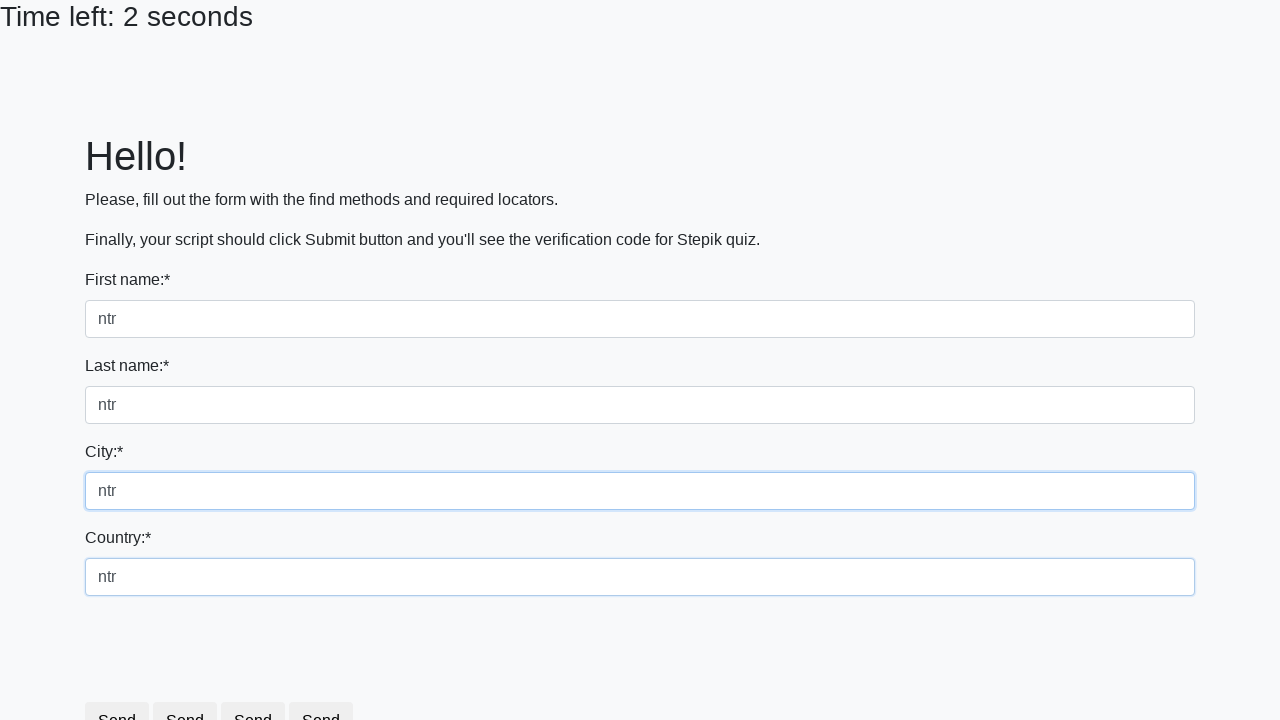

Clicked the submit button to submit the form at (117, 701) on button.btn
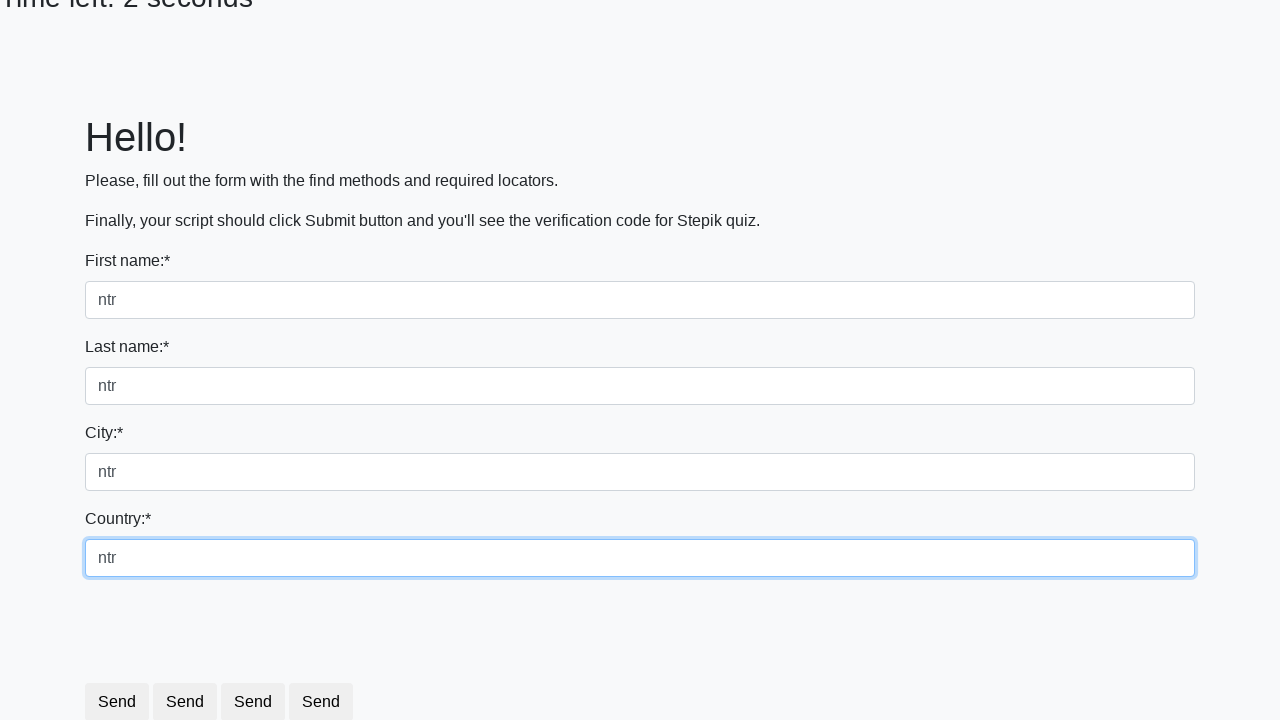

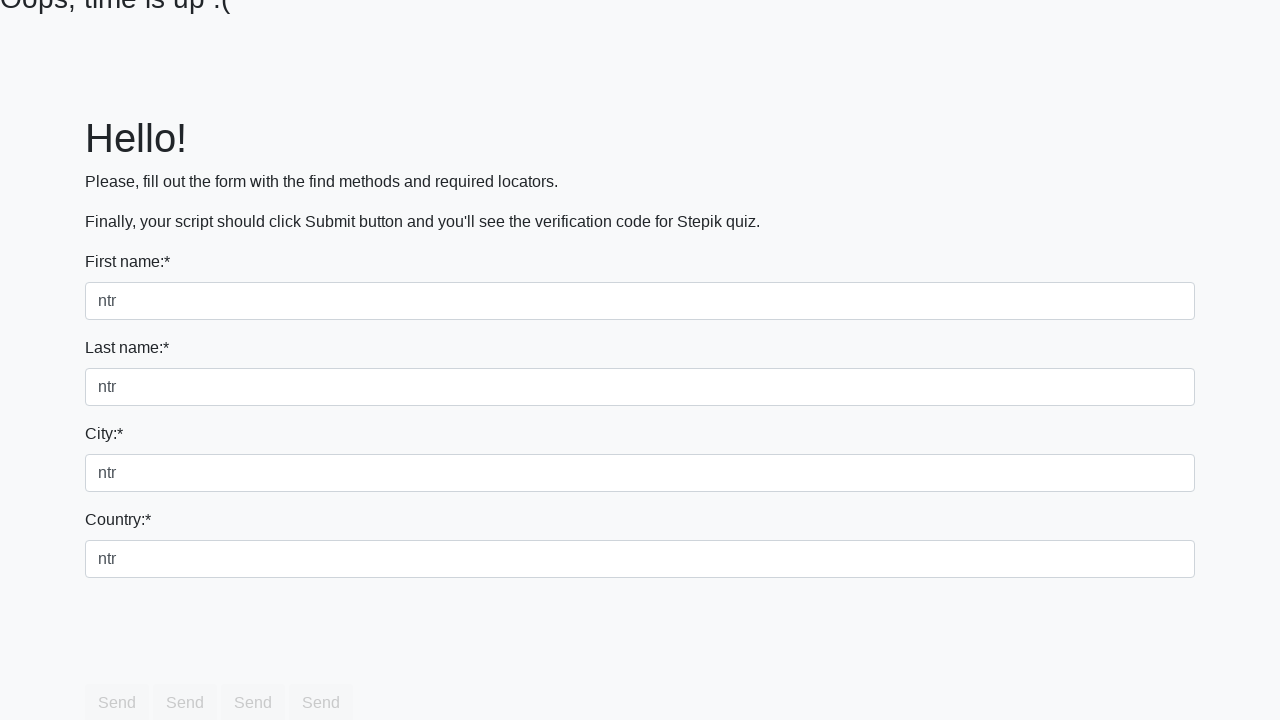